Opens a browser fingerprint testing website and waits for the page to fully load and display browser detection results

Starting URL: https://www.browserscan.net

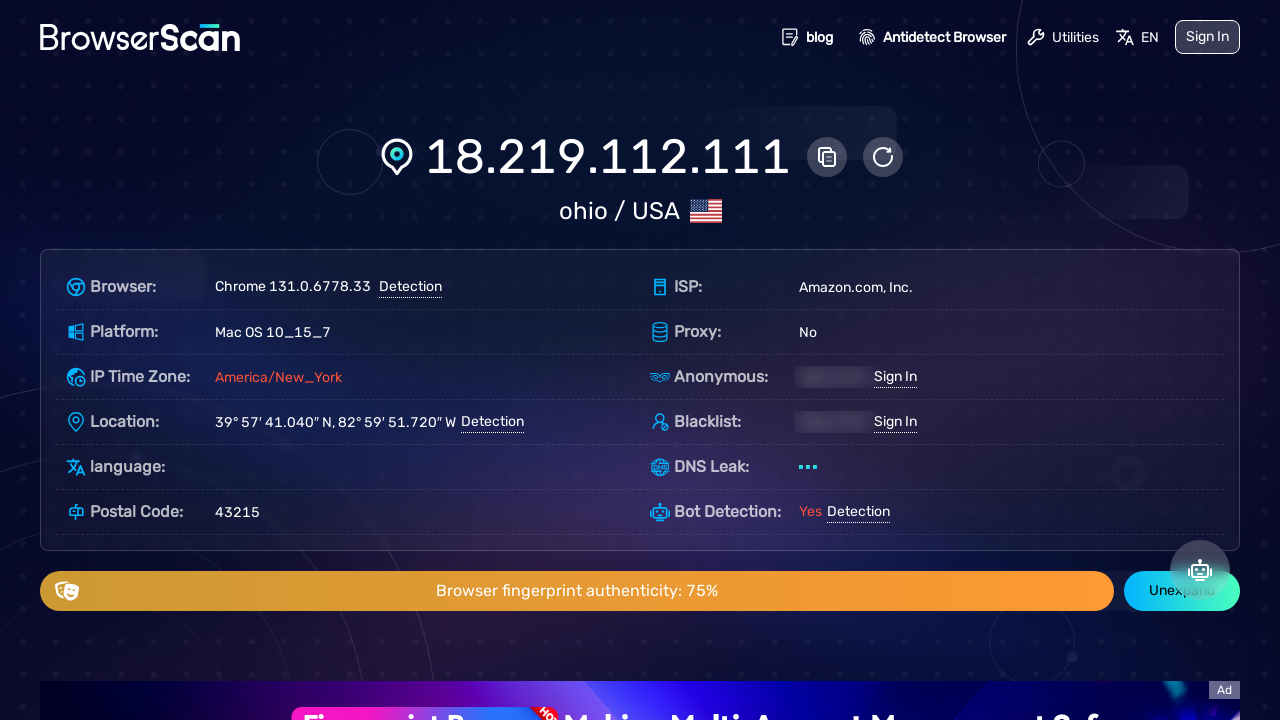

Waited for page network to become idle after loading
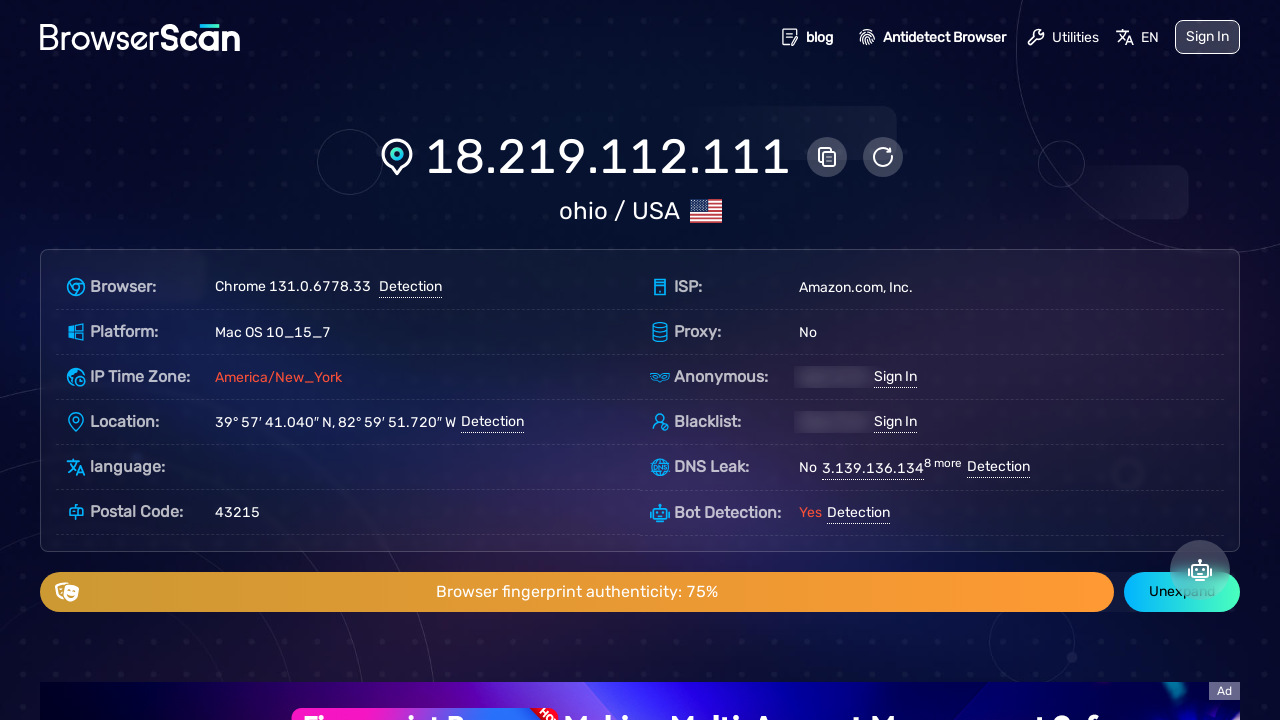

Confirmed body element is visible and page has loaded
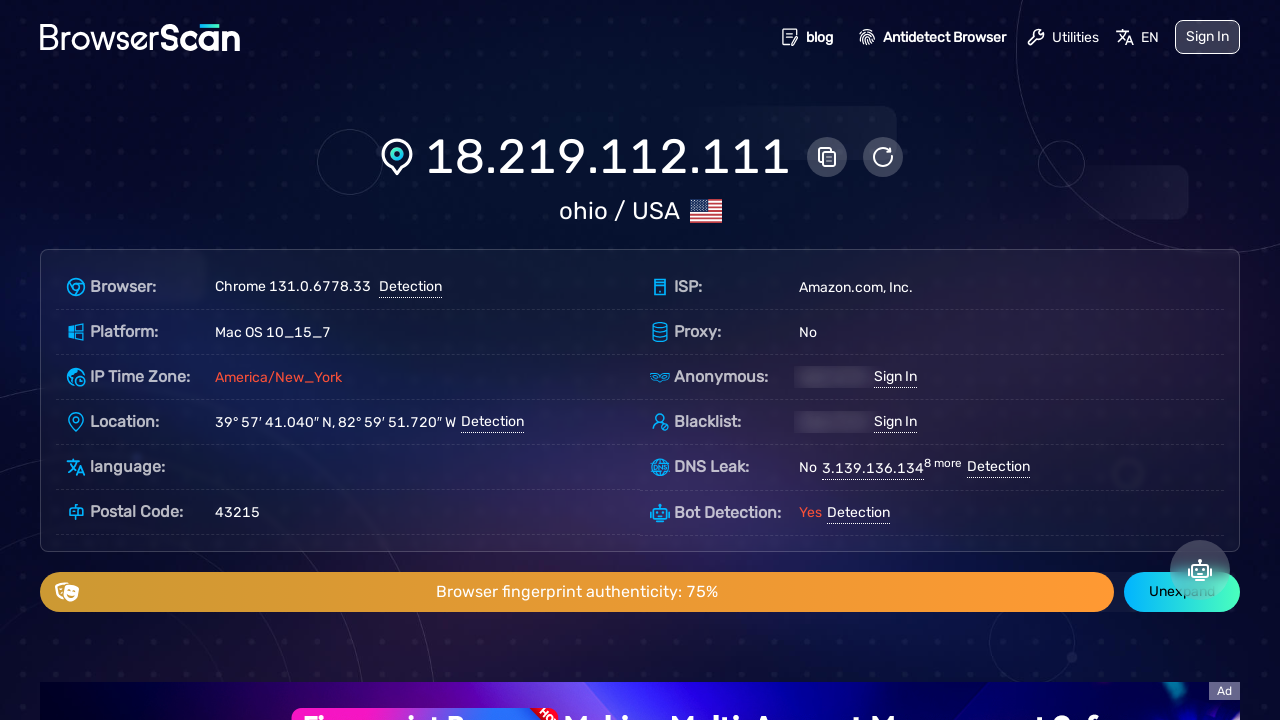

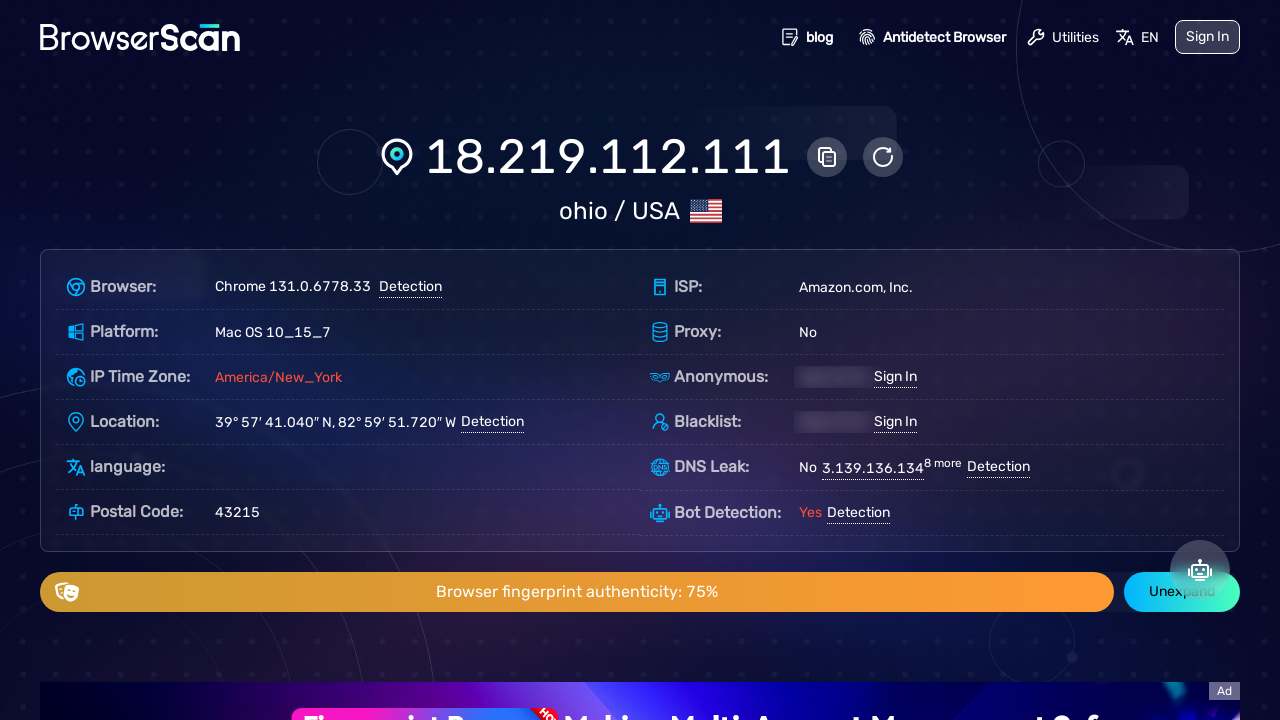